Tests drag and drop functionality on jQuery UI's demo page by navigating to the Droppable demo, switching to the demo iframe, and dragging an element onto a drop target.

Starting URL: http://jqueryui.com

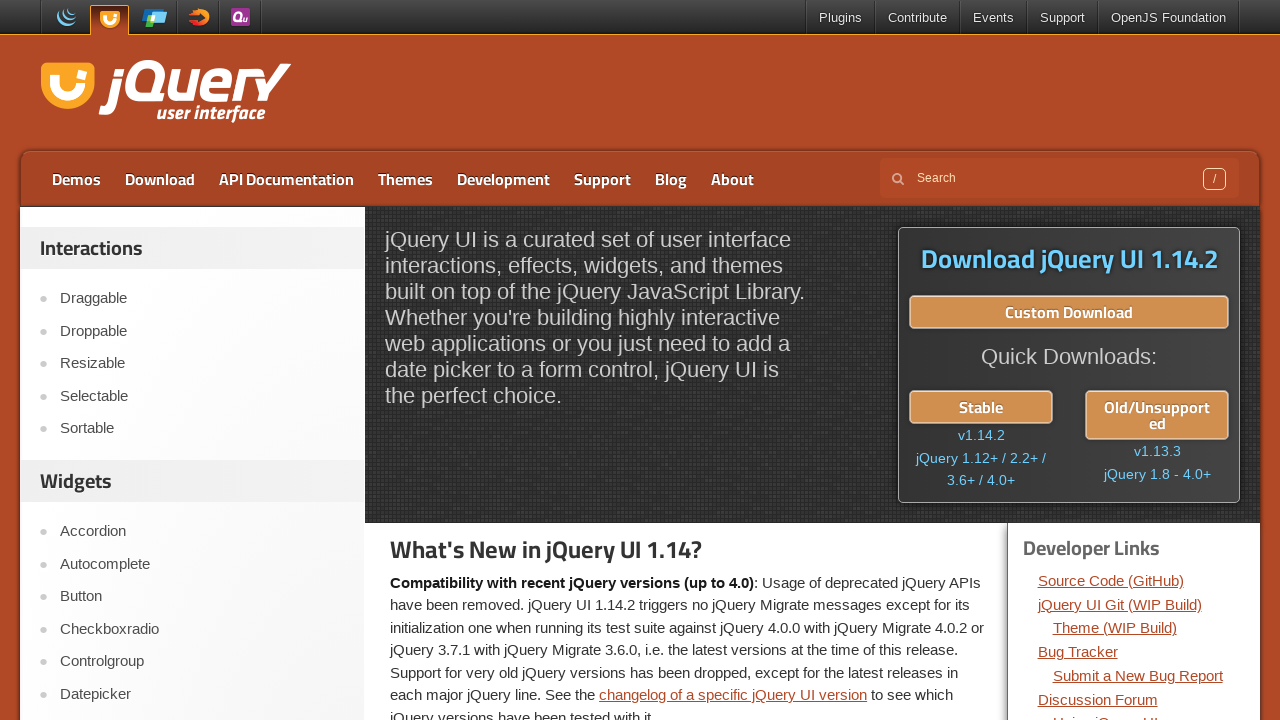

Clicked on Droppable link to navigate to the droppable demo at (202, 331) on text=Droppable
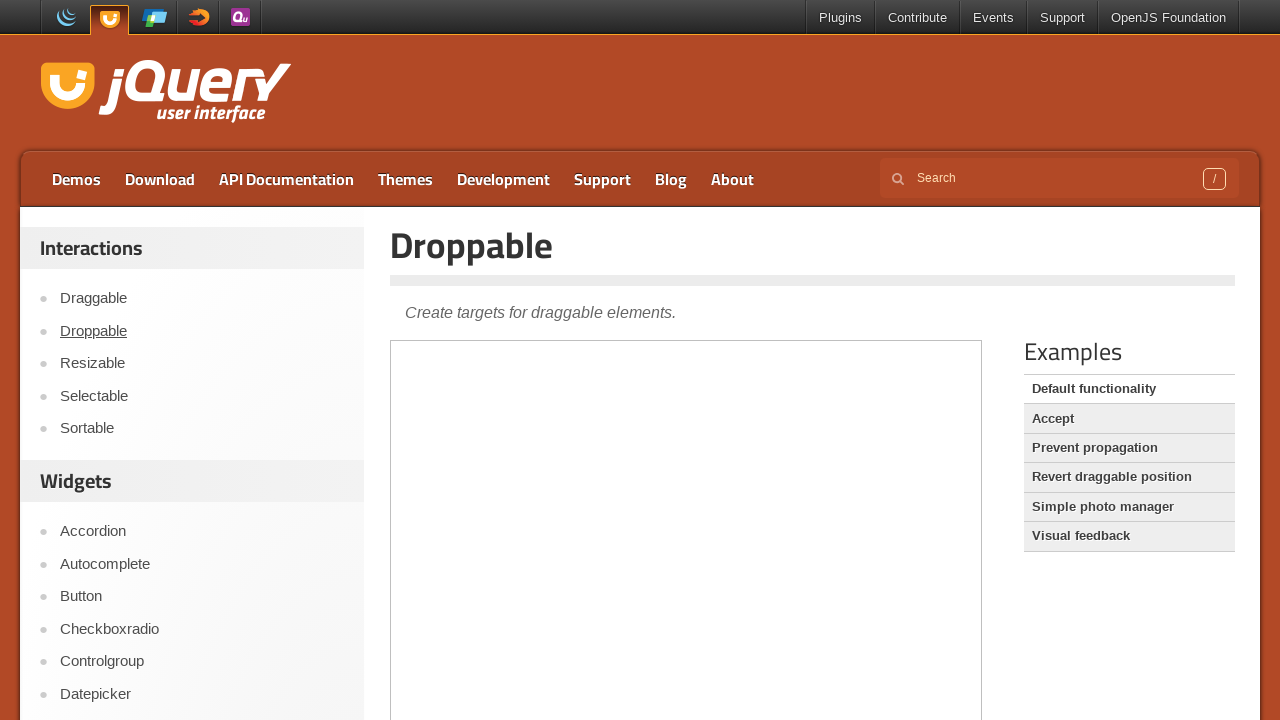

Waited for page to load (networkidle state)
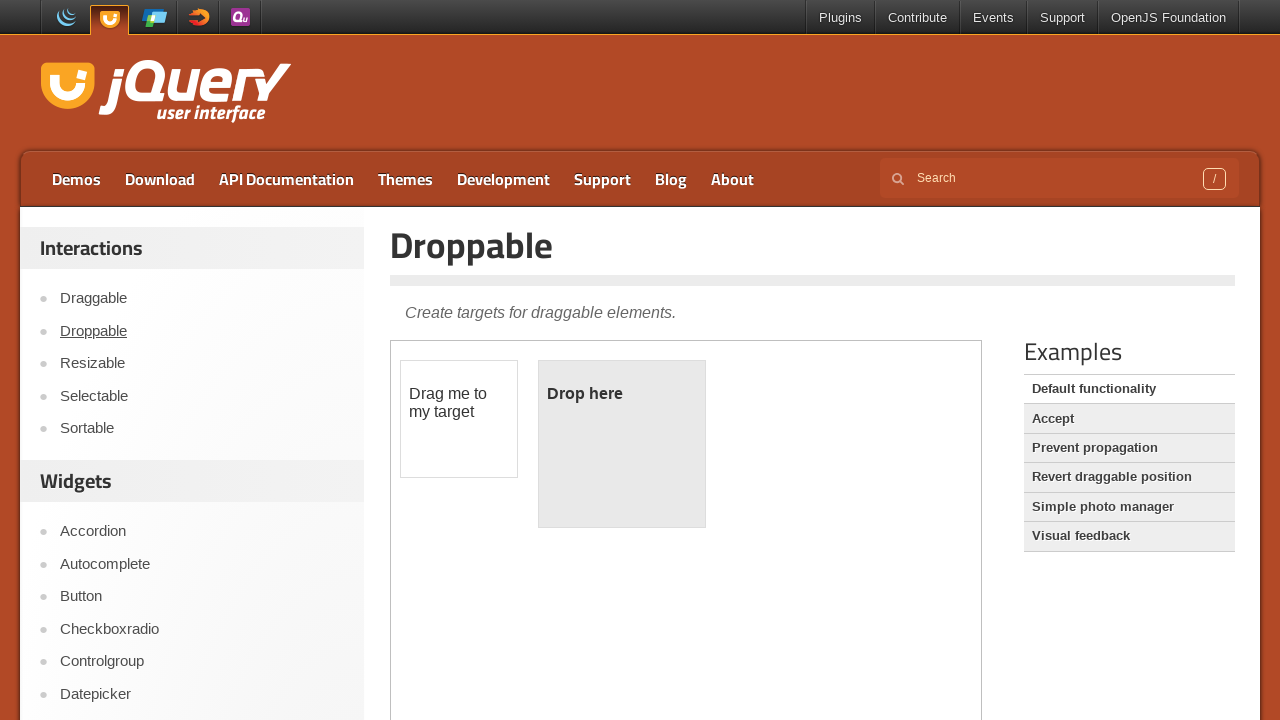

Located the demo iframe
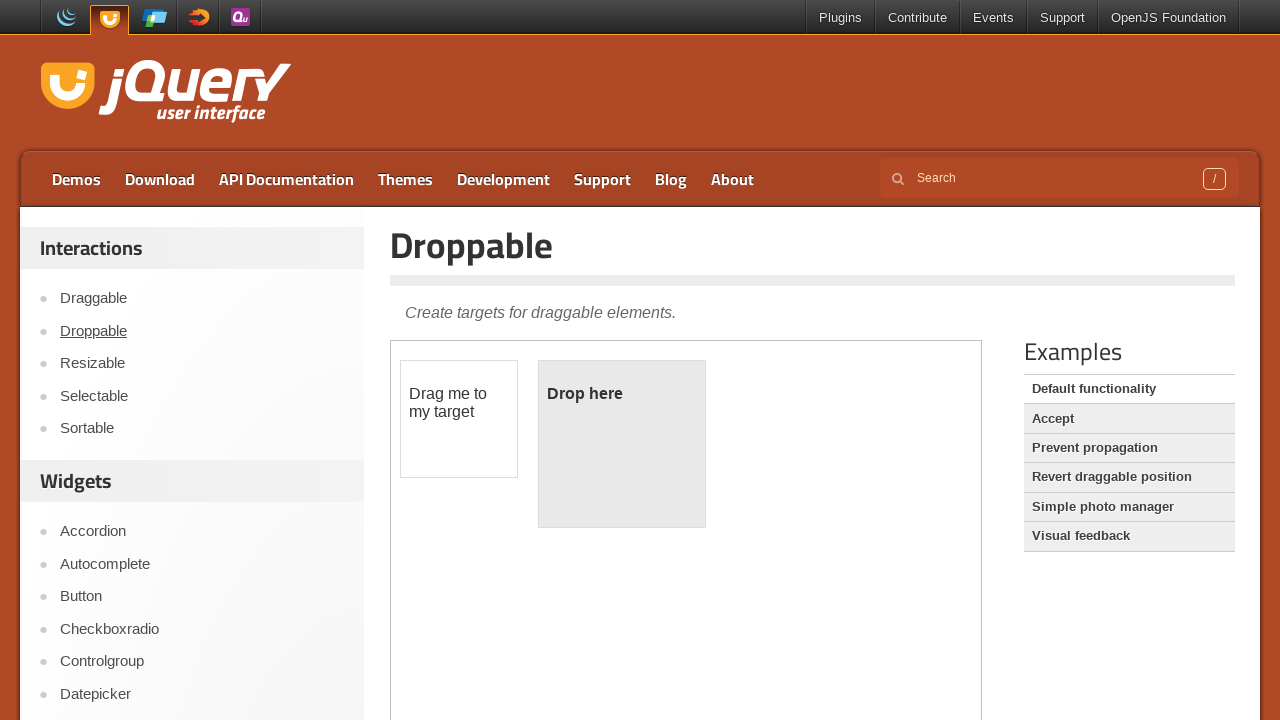

Waited for draggable element to be visible in the iframe
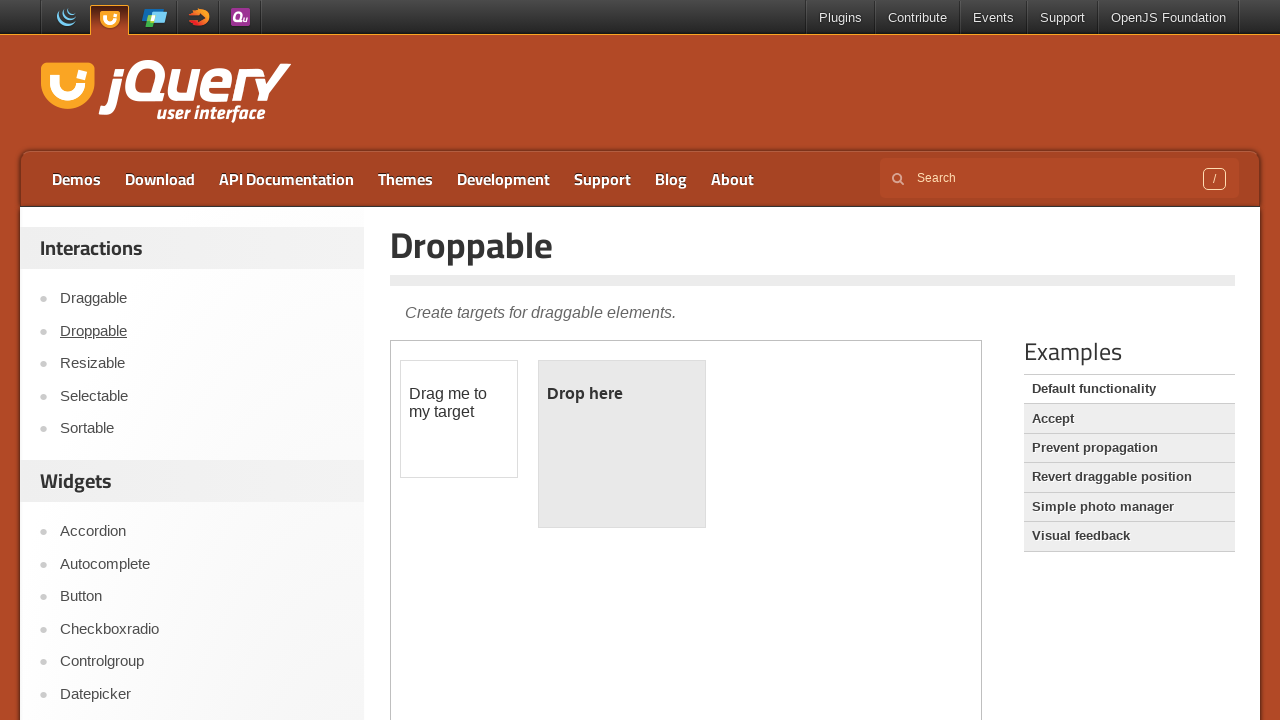

Performed drag and drop action from draggable element to droppable target at (622, 444)
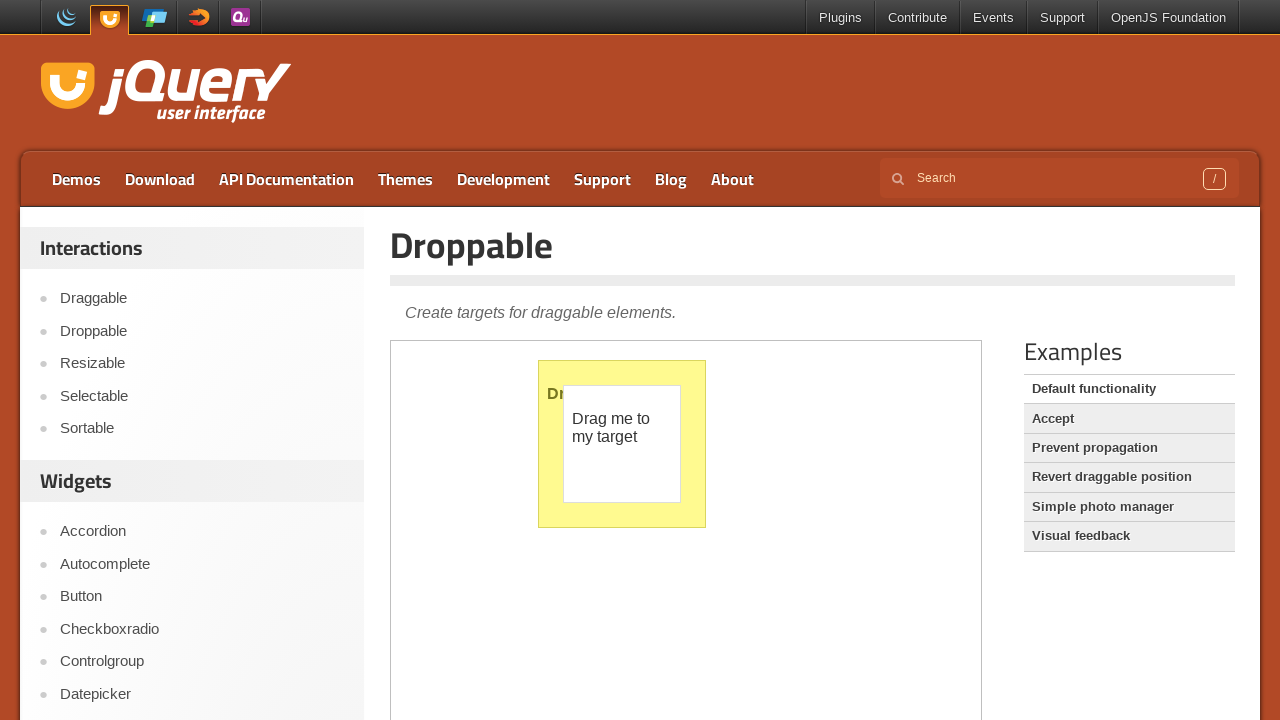

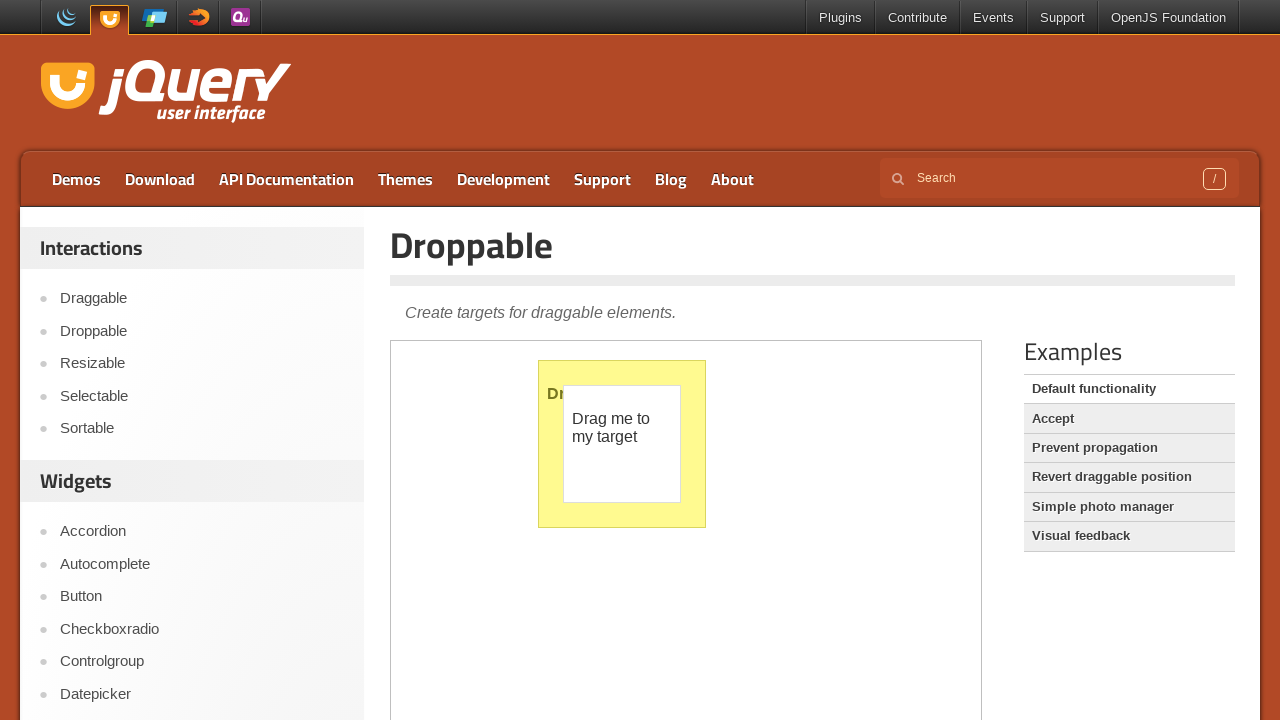